Tests drag and drop functionality by dragging element from column A to column B

Starting URL: https://the-internet.herokuapp.com/drag_and_drop

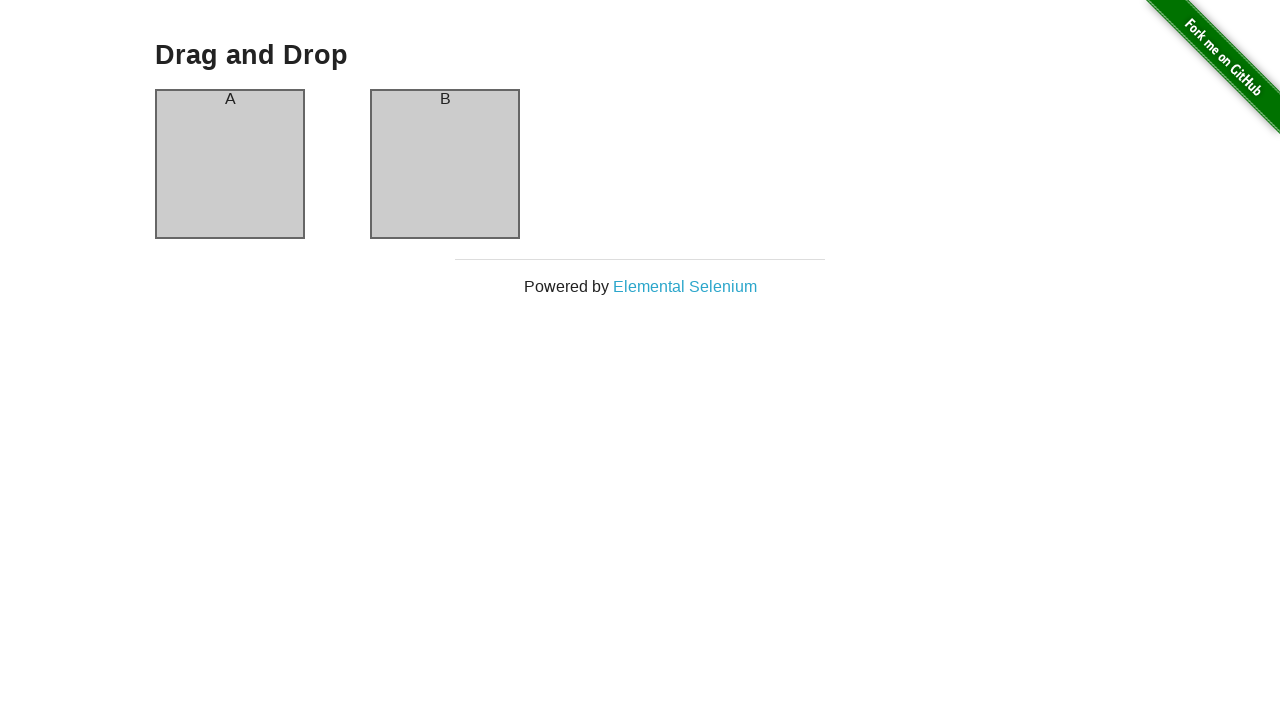

Waited for column A to be visible
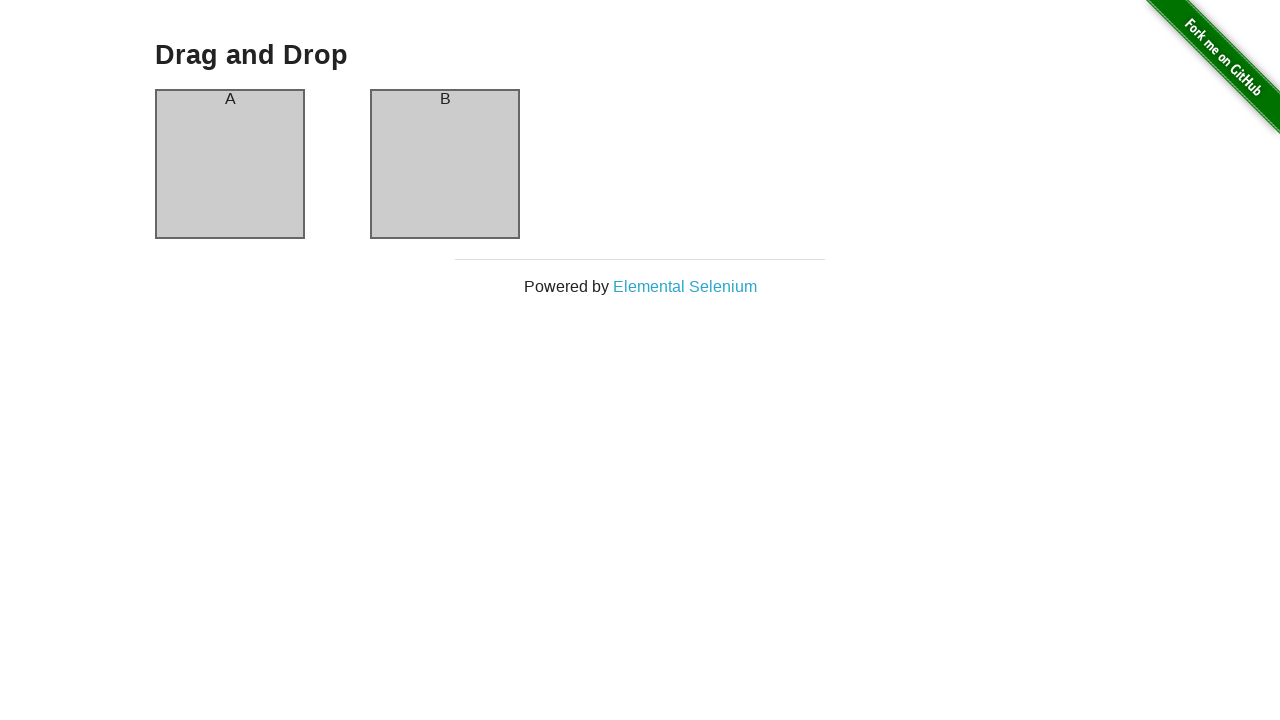

Waited for column B to be visible
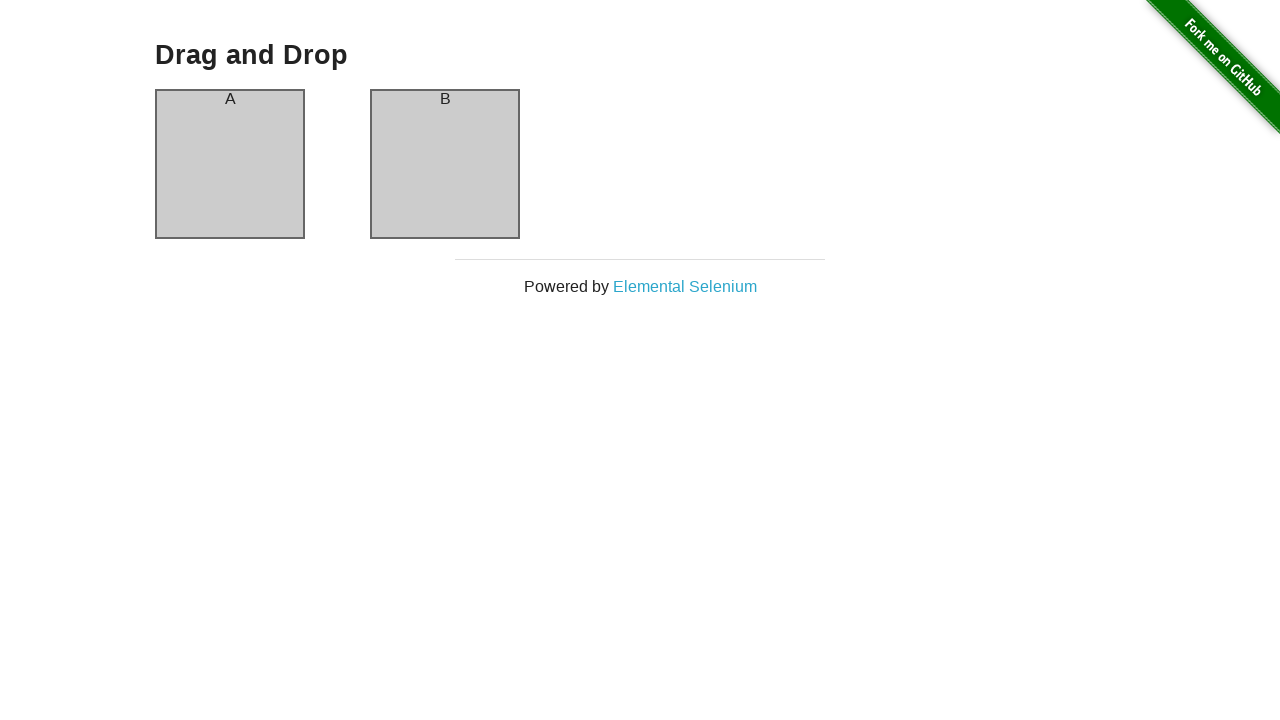

Dragged element from column A to column B at (445, 164)
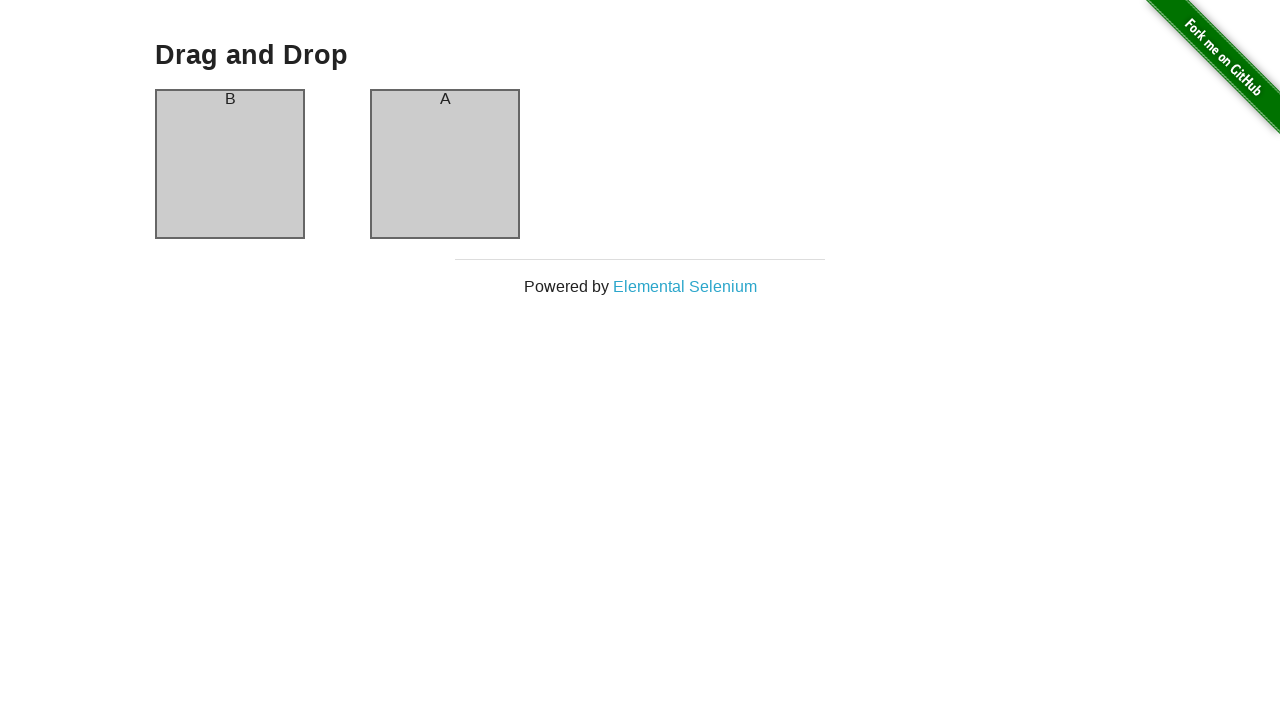

Verified column A element is present after drag and drop
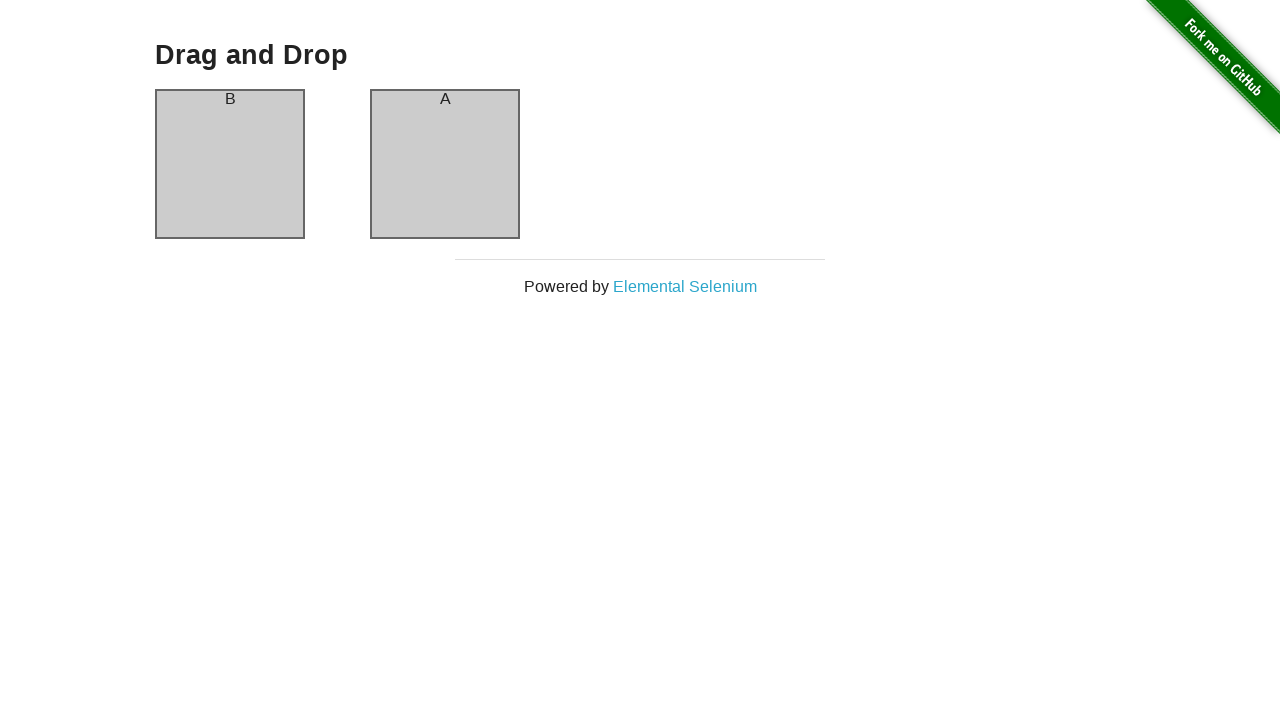

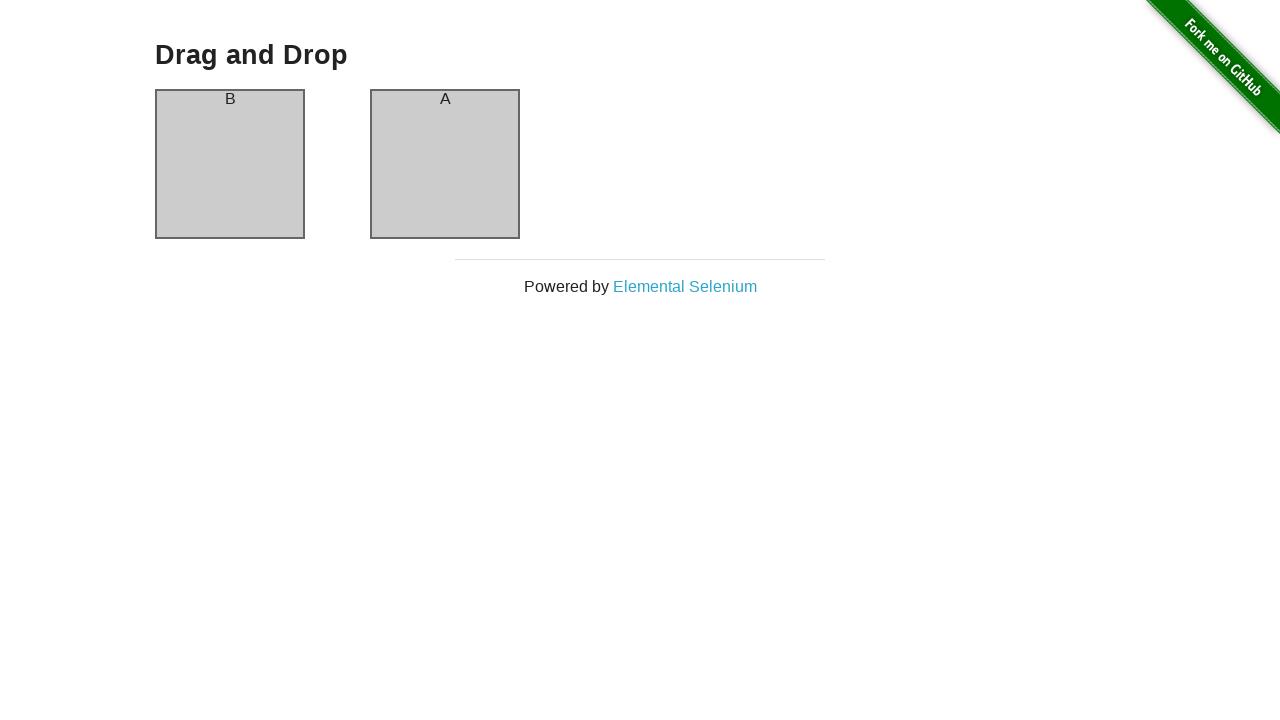